Tests the first JavaScript alert by clicking the button, verifying the alert text, and accepting it

Starting URL: https://the-internet.herokuapp.com/javascript_alerts

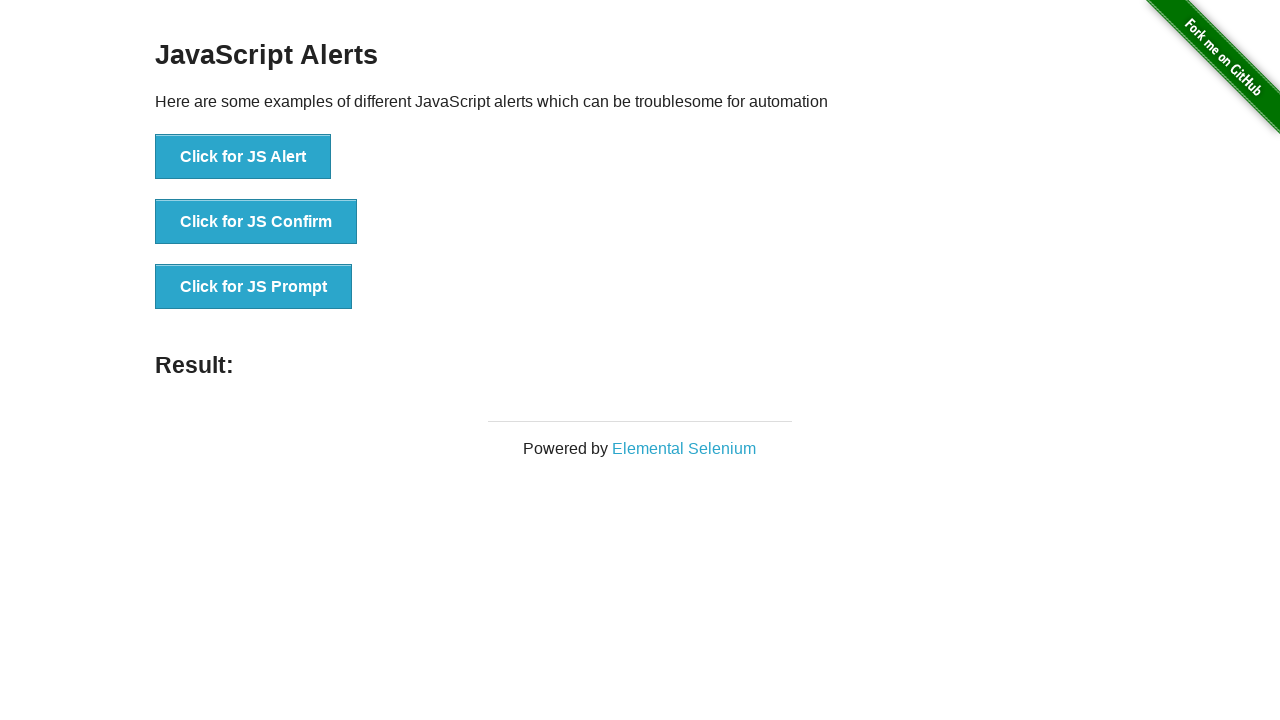

Clicked the 'Click for JS Alert' button at (243, 157) on text='Click for JS Alert'
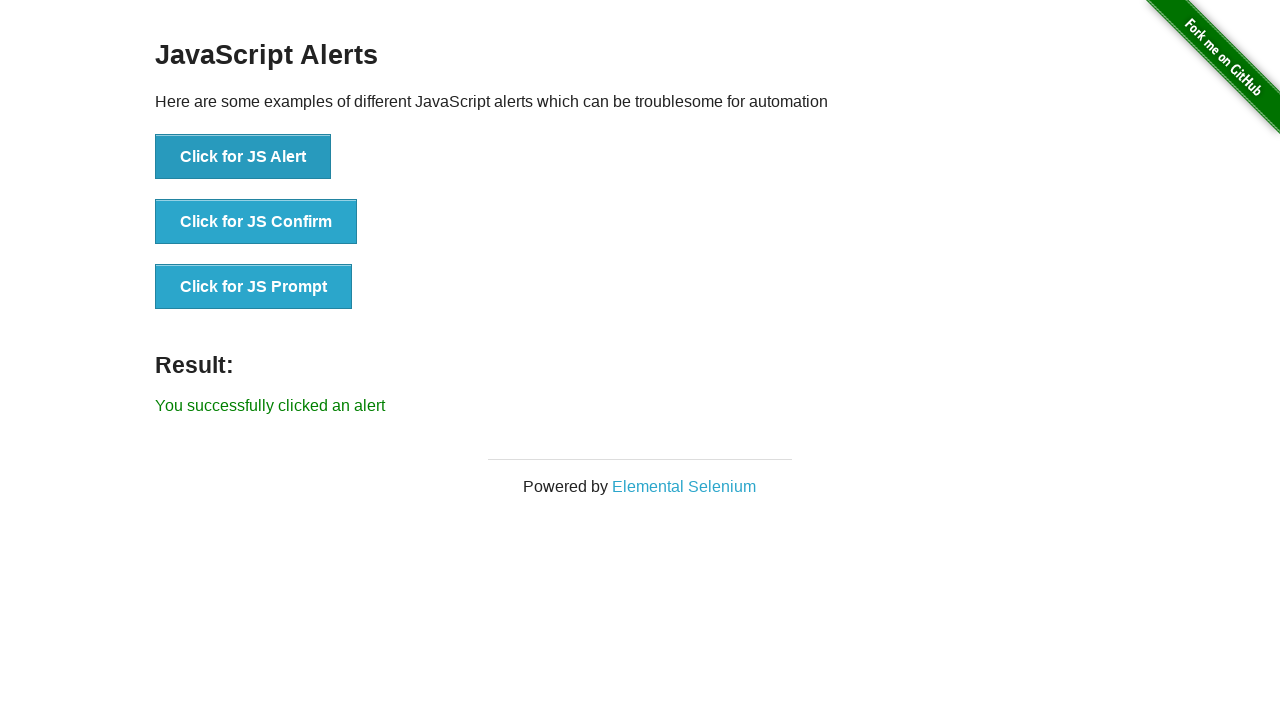

Set up dialog handler to accept alerts
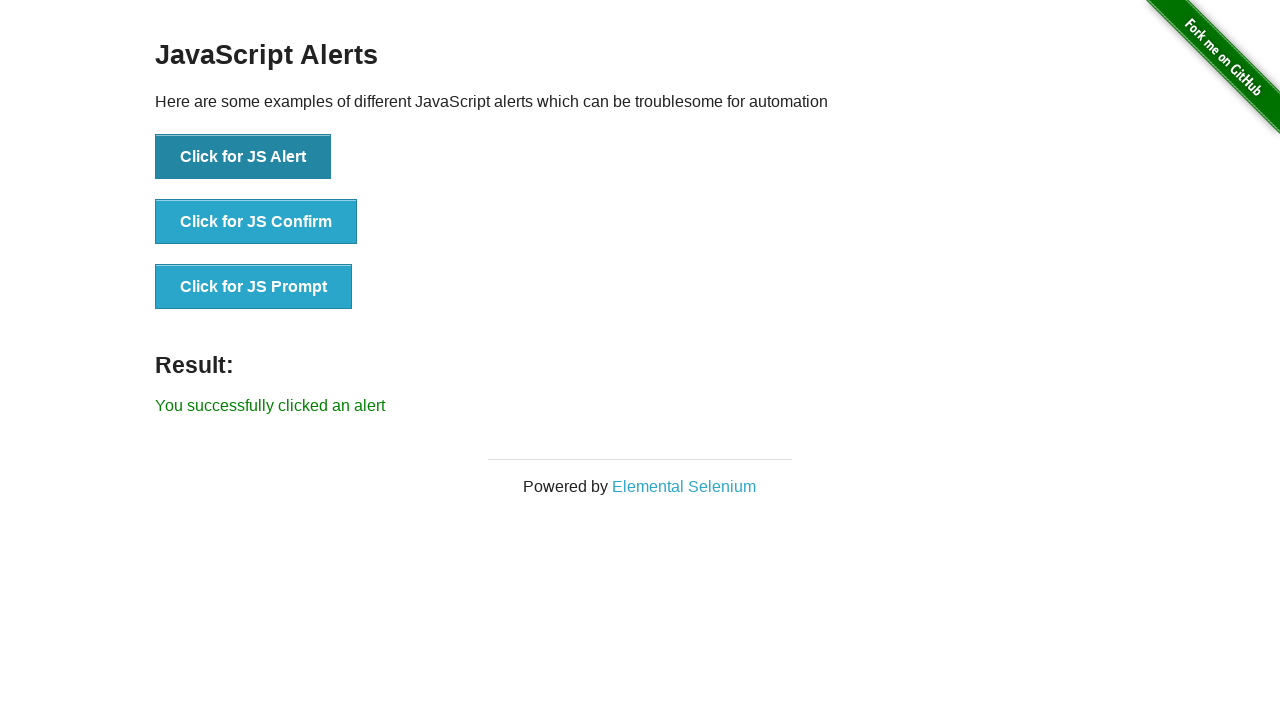

Clicked the 'Click for JS Alert' button to trigger the alert at (243, 157) on text='Click for JS Alert'
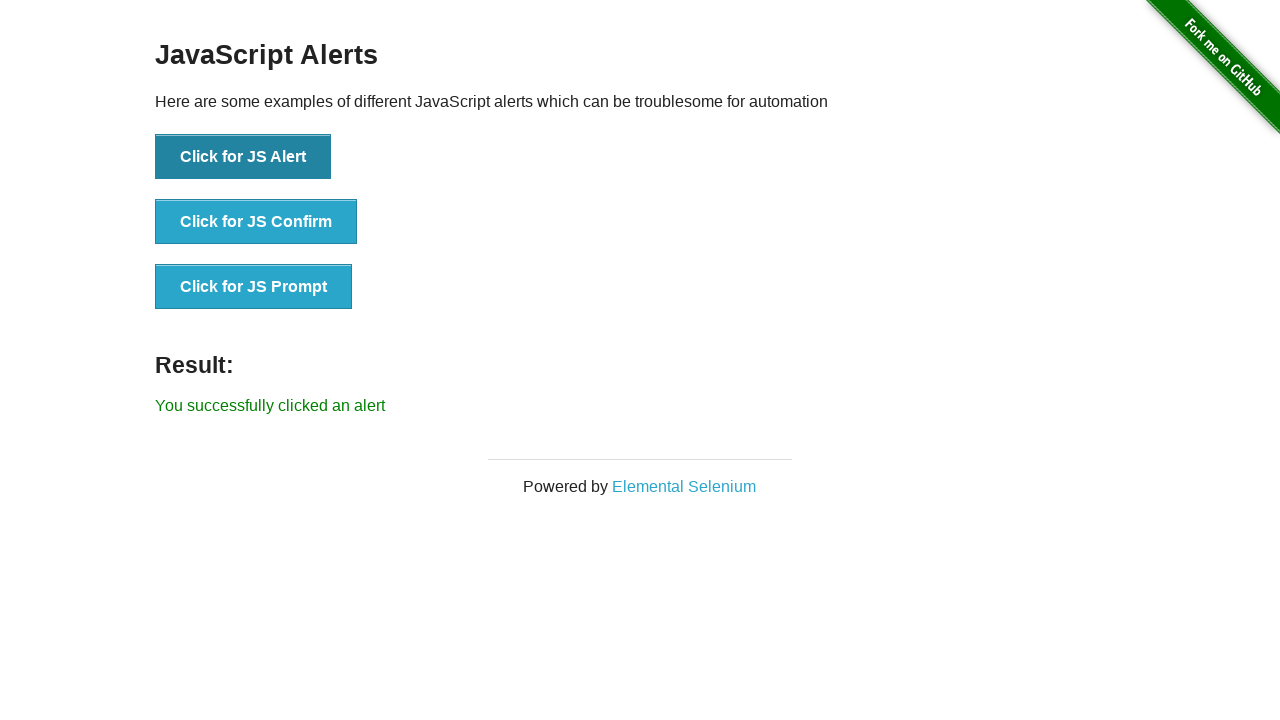

Alert was accepted and result text appeared
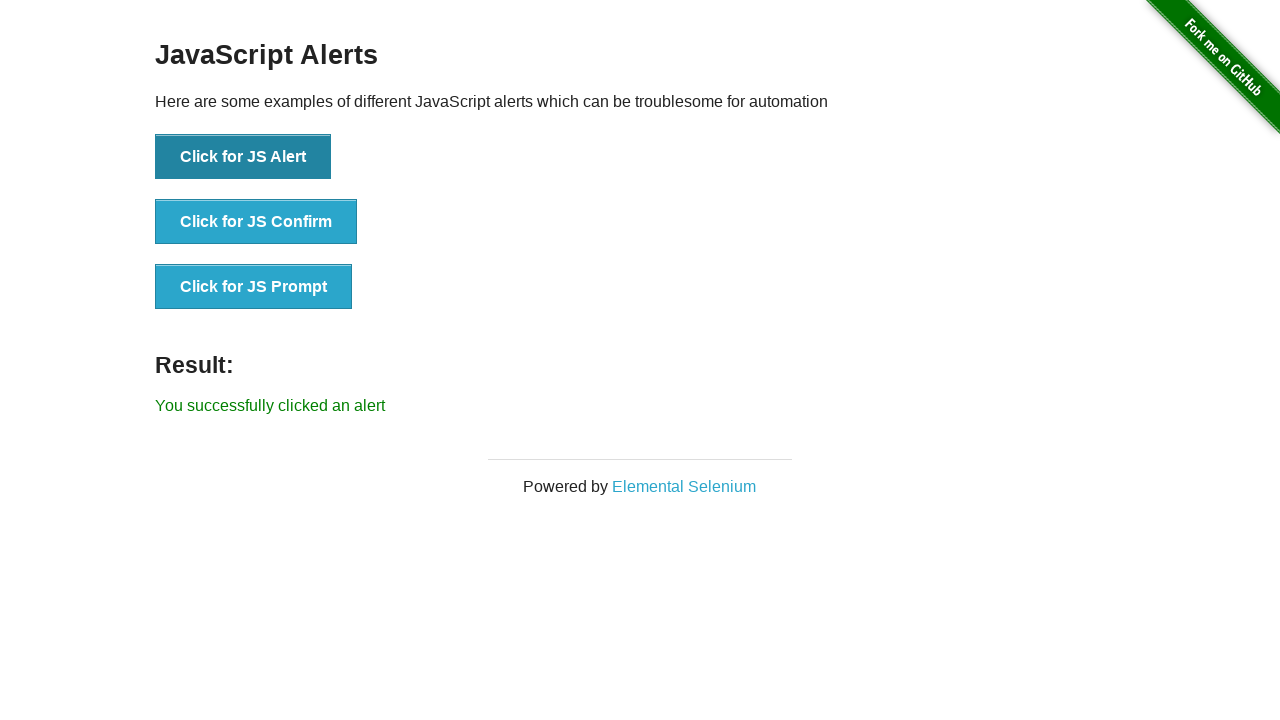

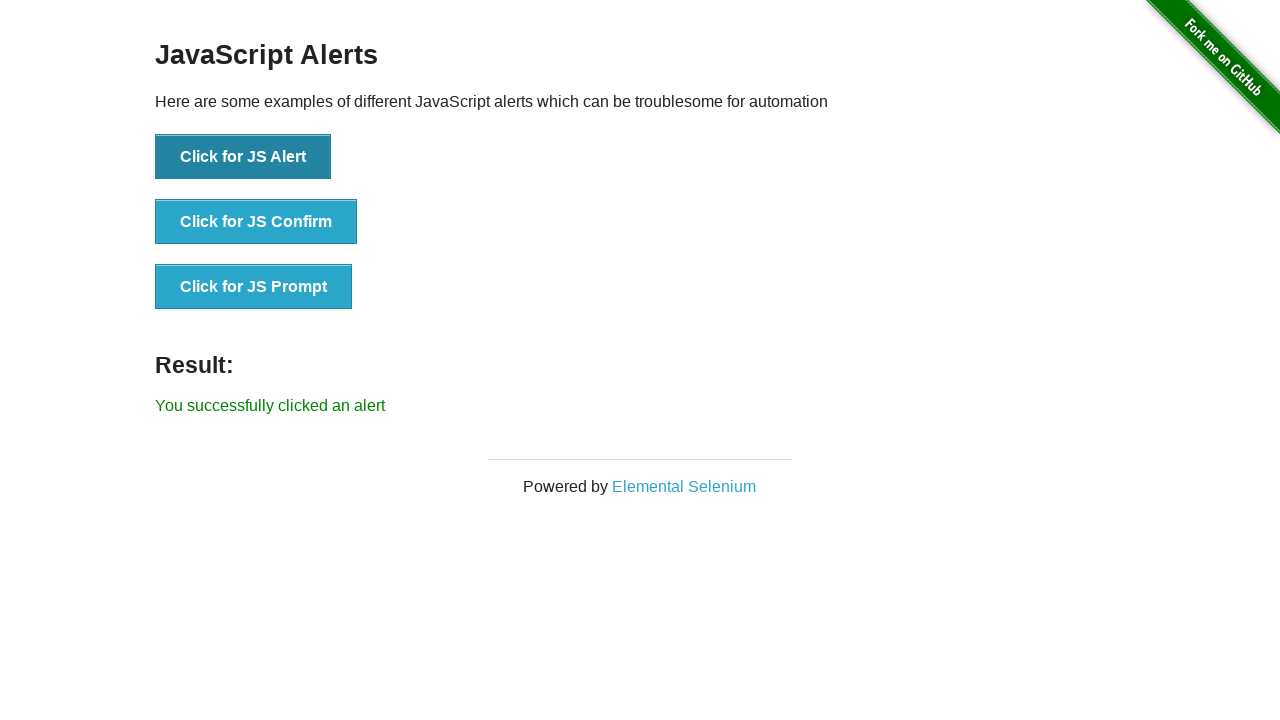